Tests the GreenKart e-commerce landing page by searching for a product using a partial search term and verifying the product name is displayed

Starting URL: https://rahulshettyacademy.com/seleniumPractise/#/

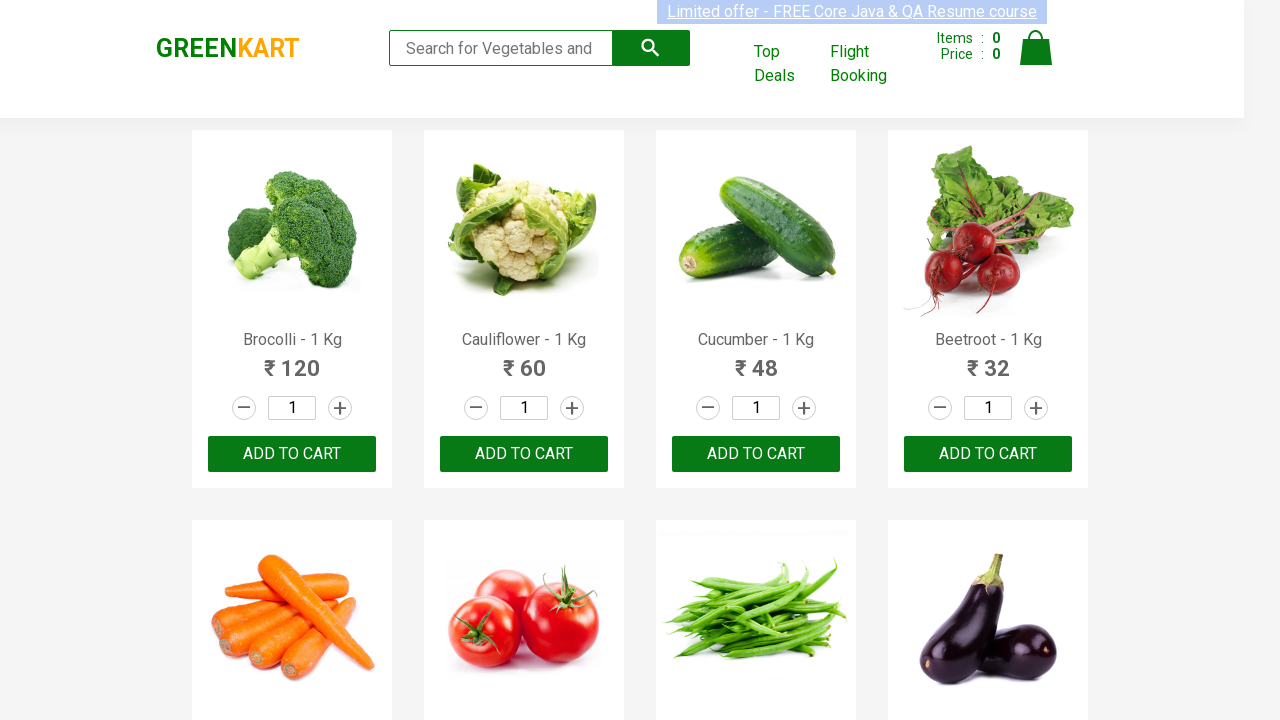

Filled search field with 'Tom' to search for Tomato product on input[type='search']
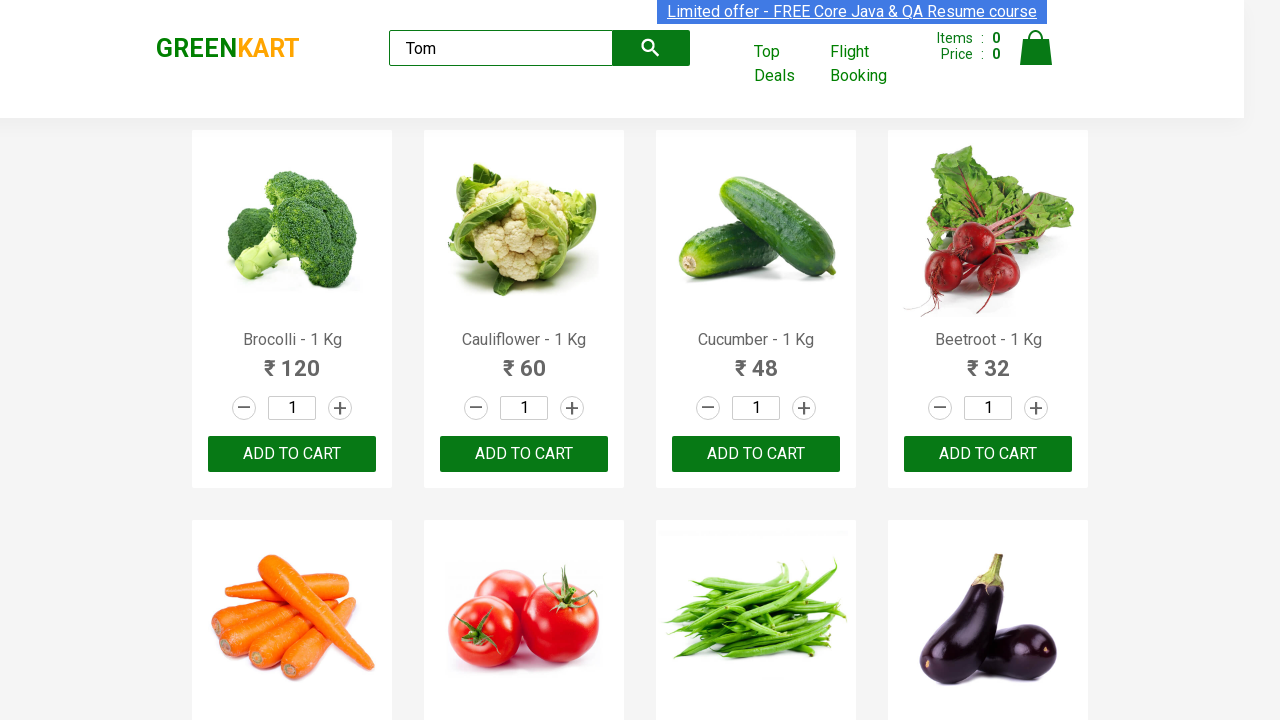

Waited for product name to load in search results
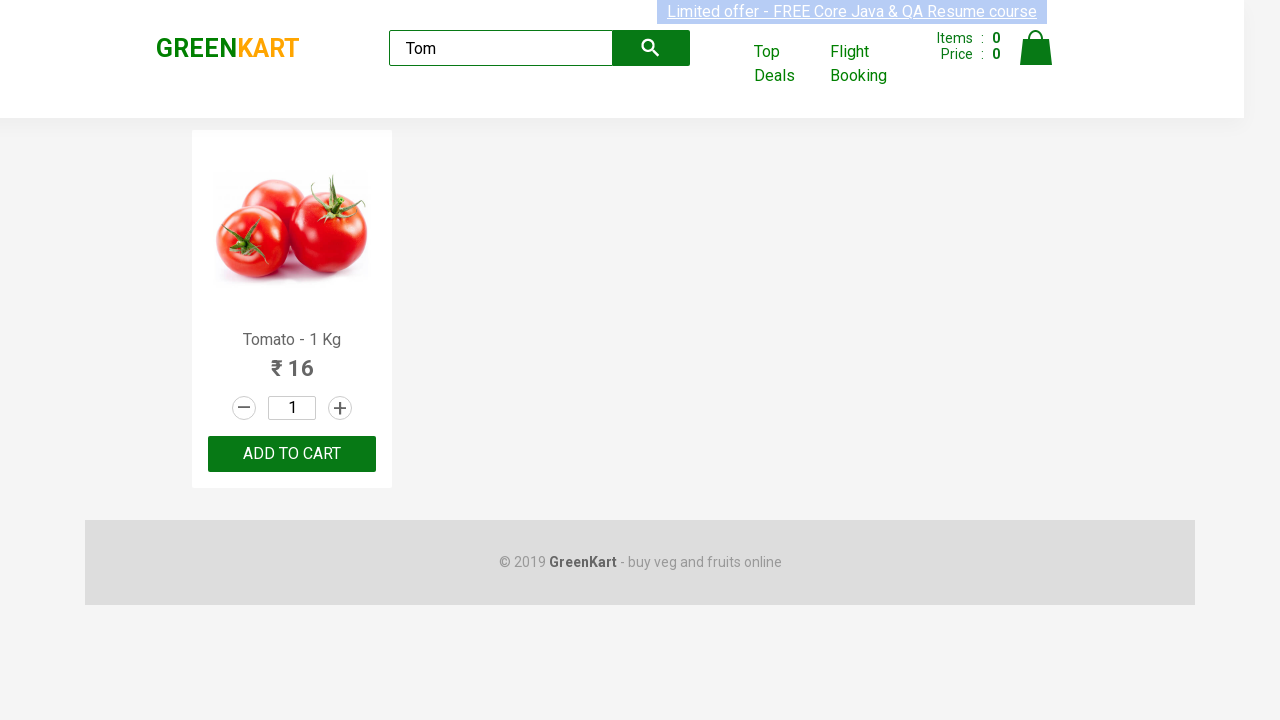

Located first product name element from search results
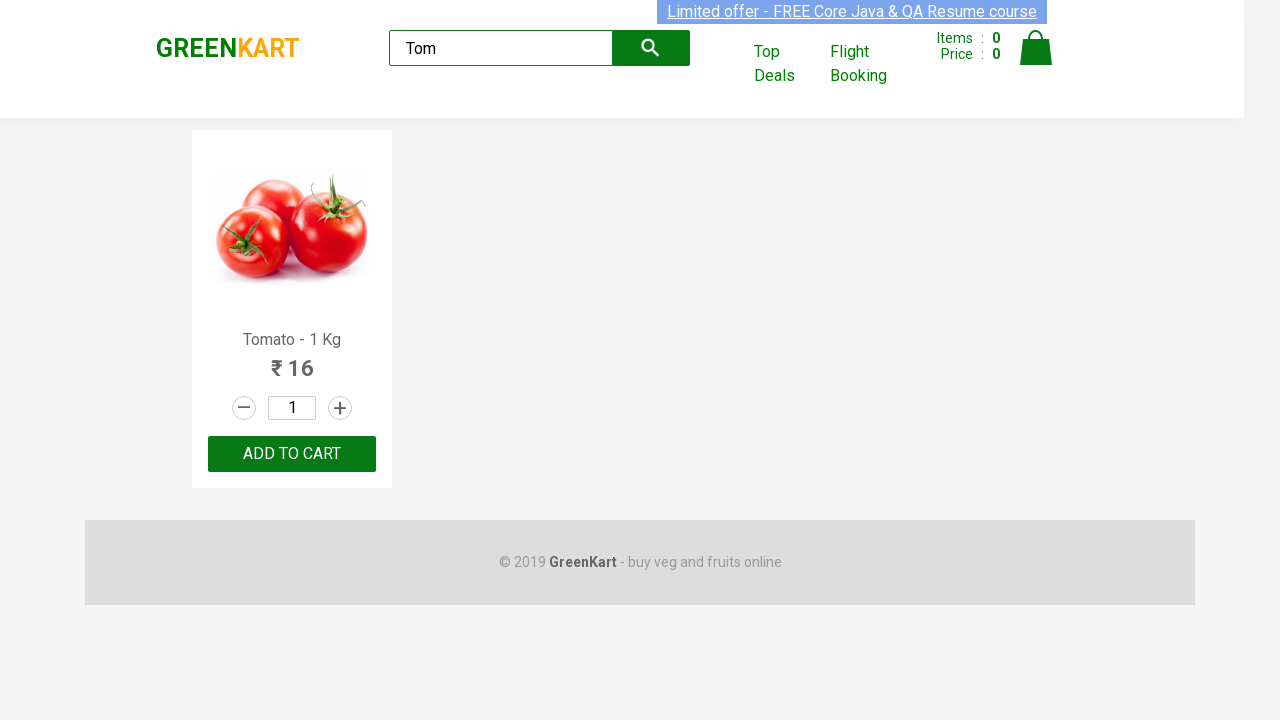

Retrieved product name text: 'Tomato - 1 Kg'
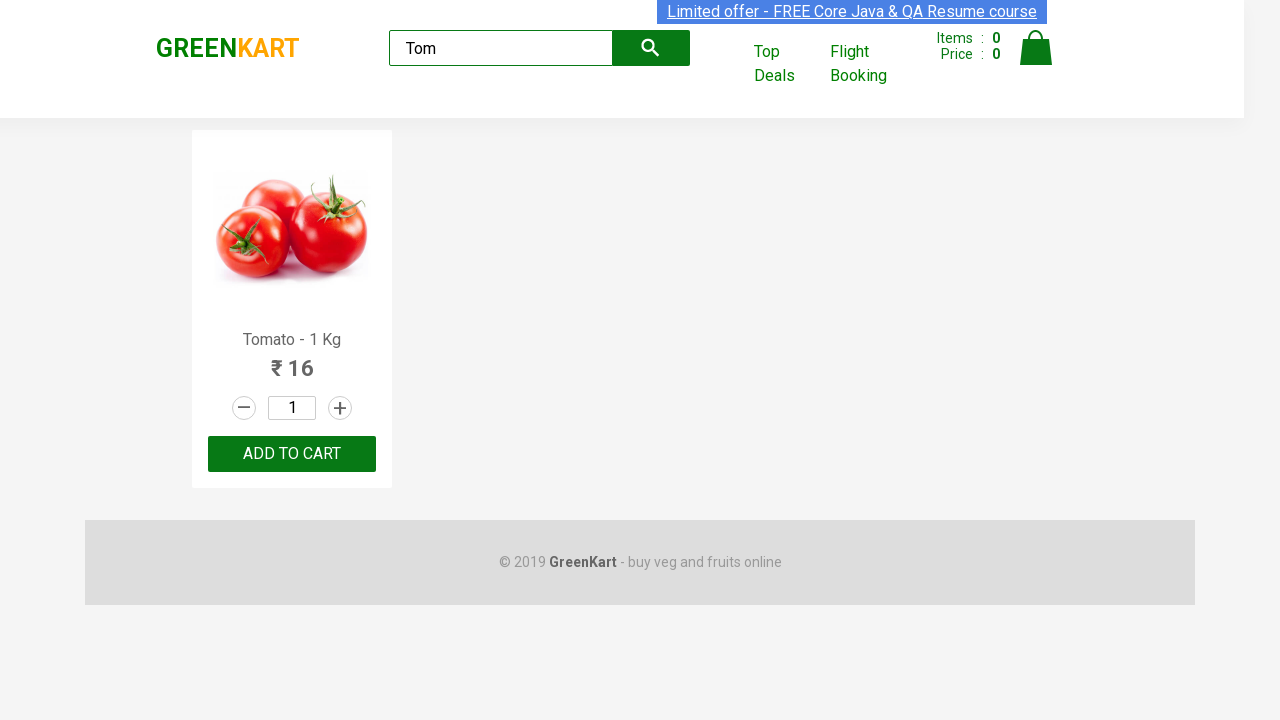

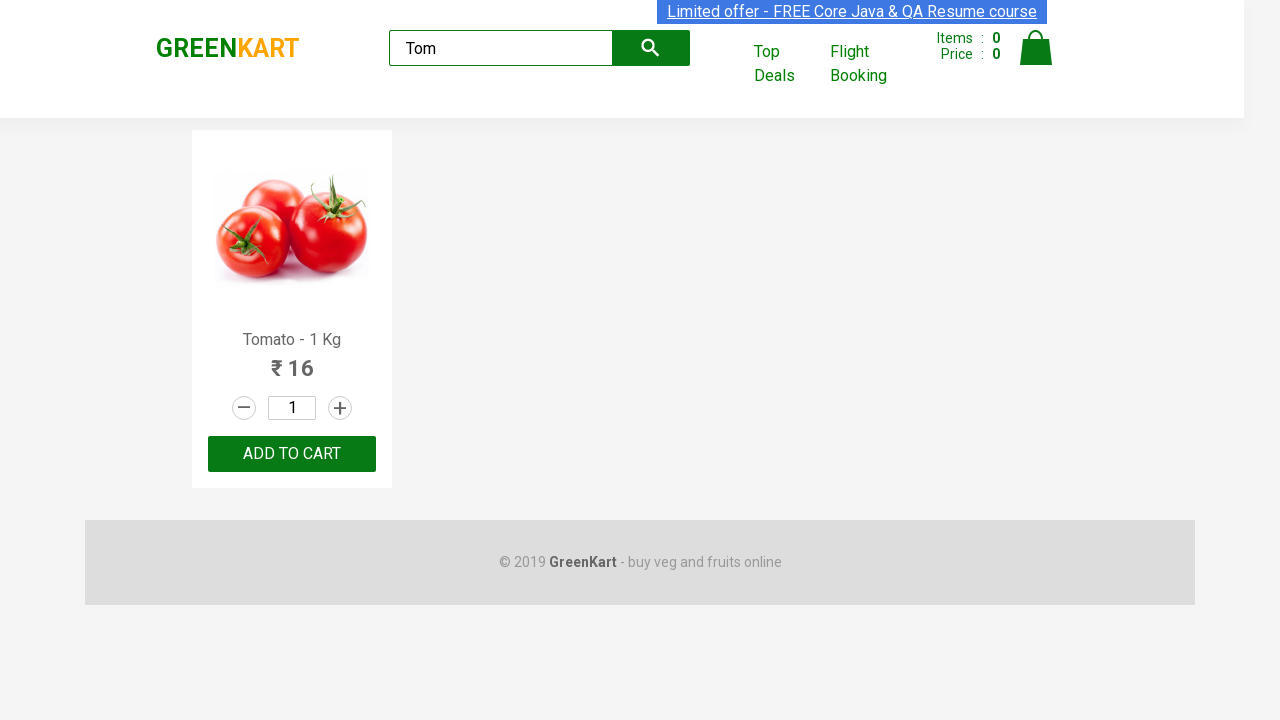